Tests e-commerce functionality by adding multiple items to cart, proceeding to checkout, and applying a promo code

Starting URL: https://rahulshettyacademy.com/seleniumPractise/#/

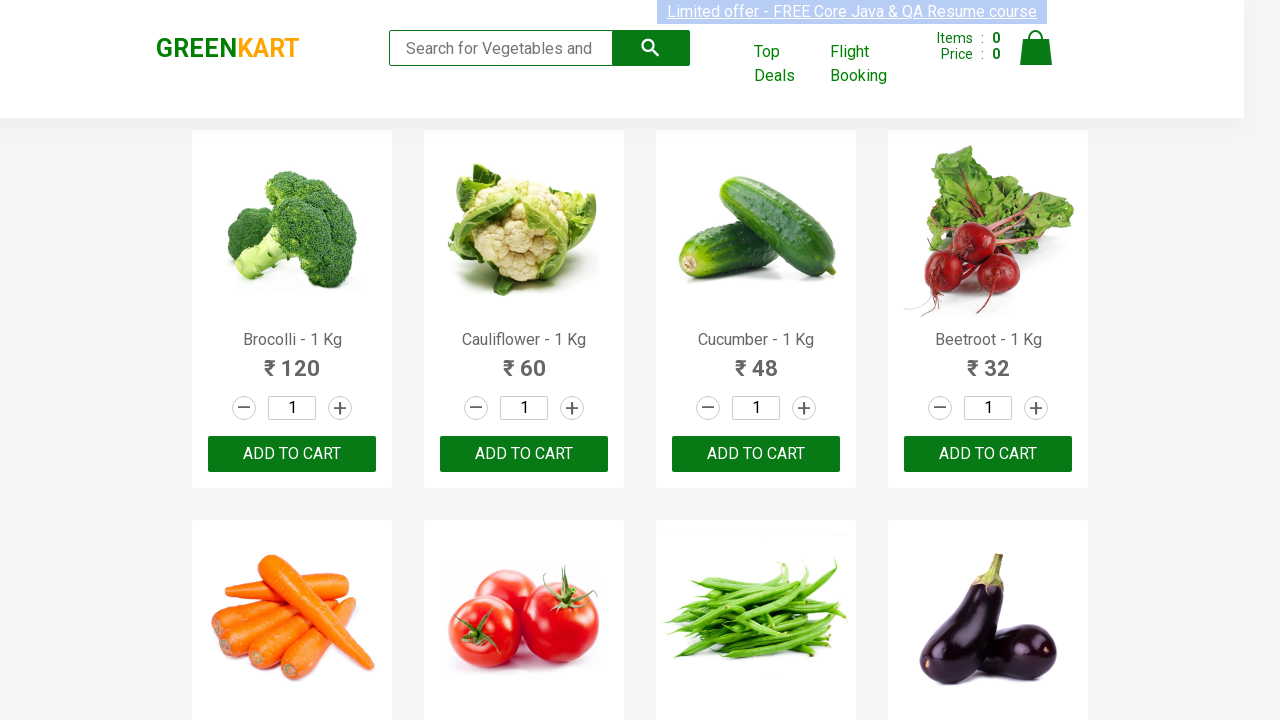

Added 'Beetroot' to cart at (988, 454) on //div/h4[contains(text(),'Beetroot')]/following-sibling::div[@class='product-act
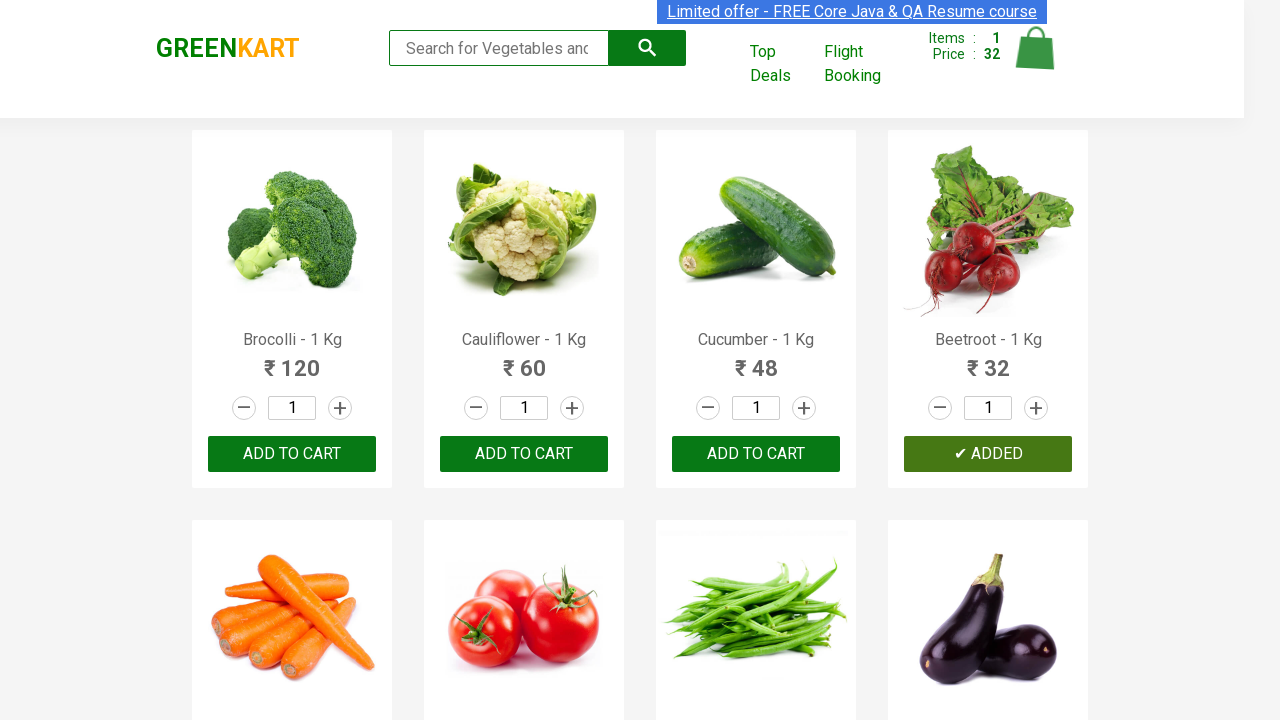

Added 'Beans' to cart at (756, 360) on //div/h4[contains(text(),'Beans')]/following-sibling::div[@class='product-action
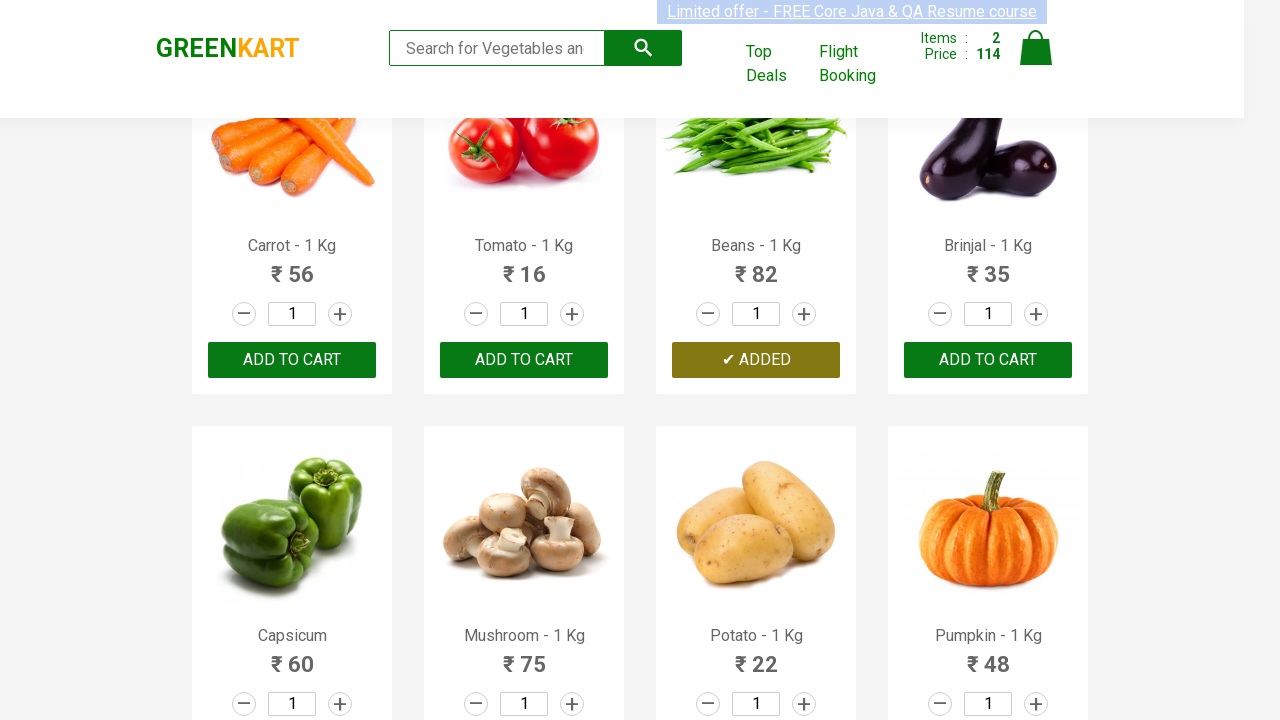

Added 'Potato' to cart at (756, 360) on //div/h4[contains(text(),'Potato')]/following-sibling::div[@class='product-actio
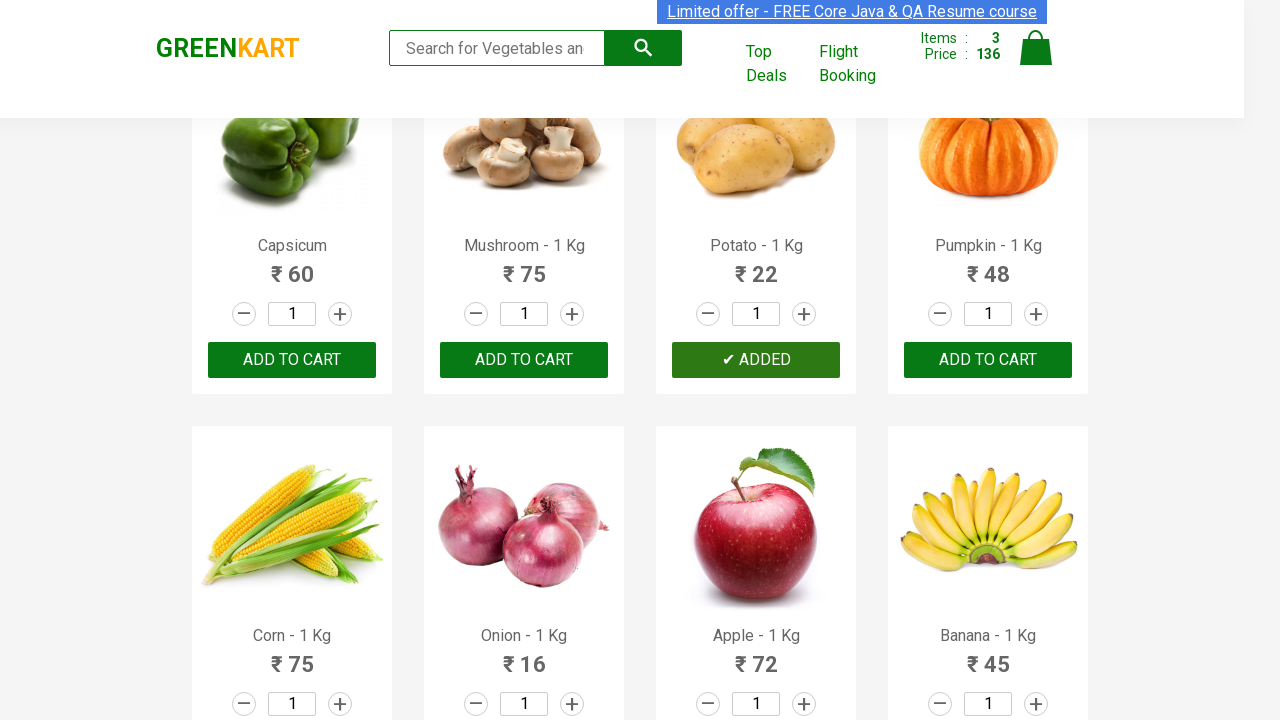

Clicked cart icon to view cart at (1036, 59) on .cart-icon
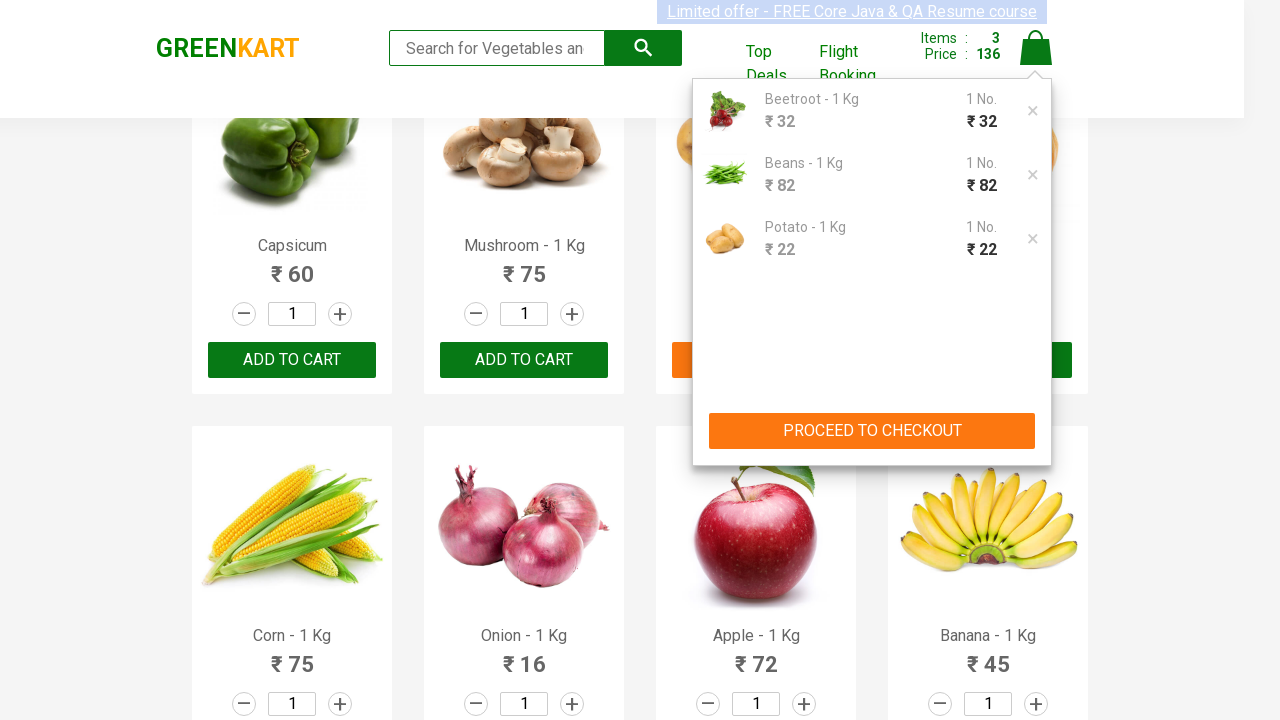

Clicked proceed to checkout button at (872, 431) on .cart-preview.active button
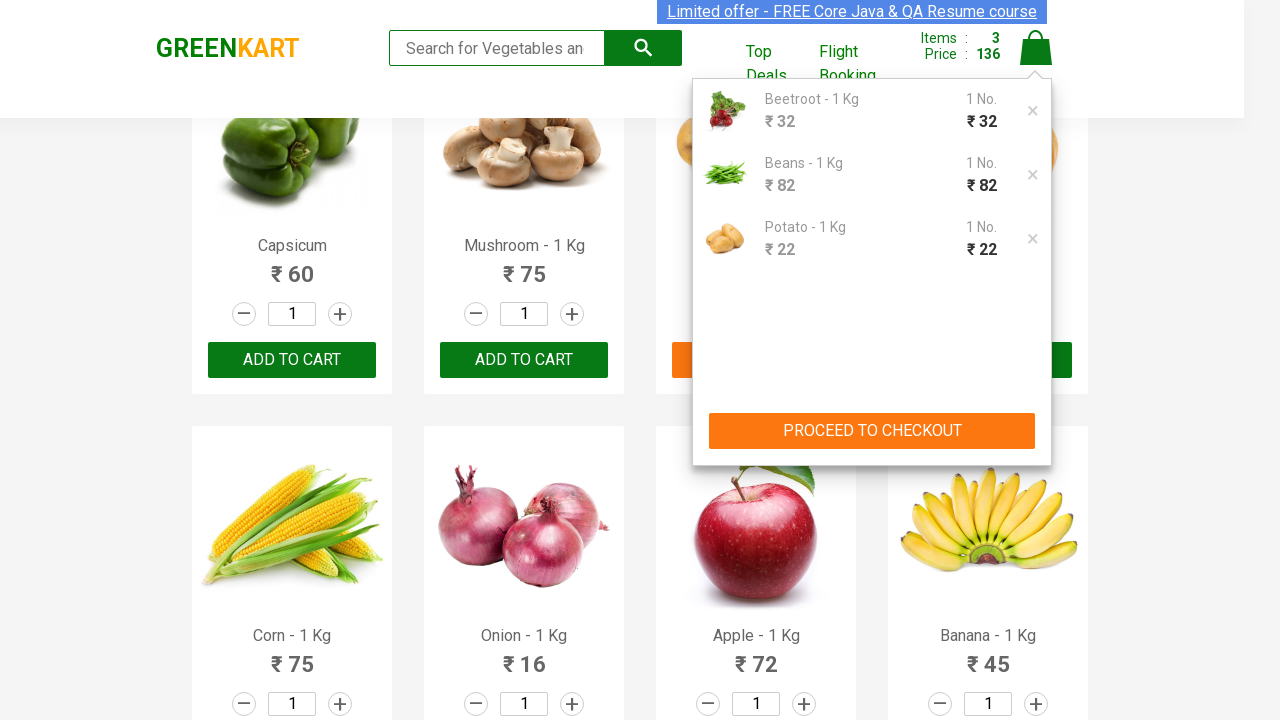

Entered promo code 'rahulshettyacademy' on .promoCode
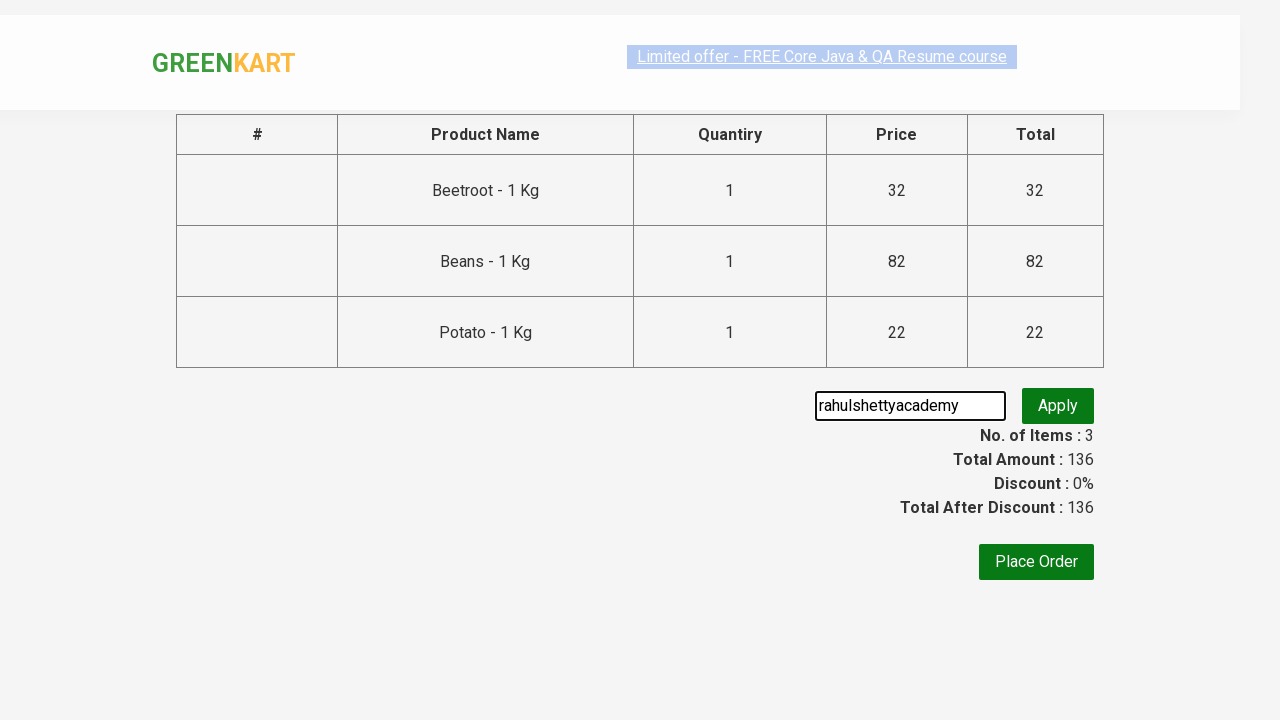

Clicked apply promo button at (1058, 406) on .promoBtn
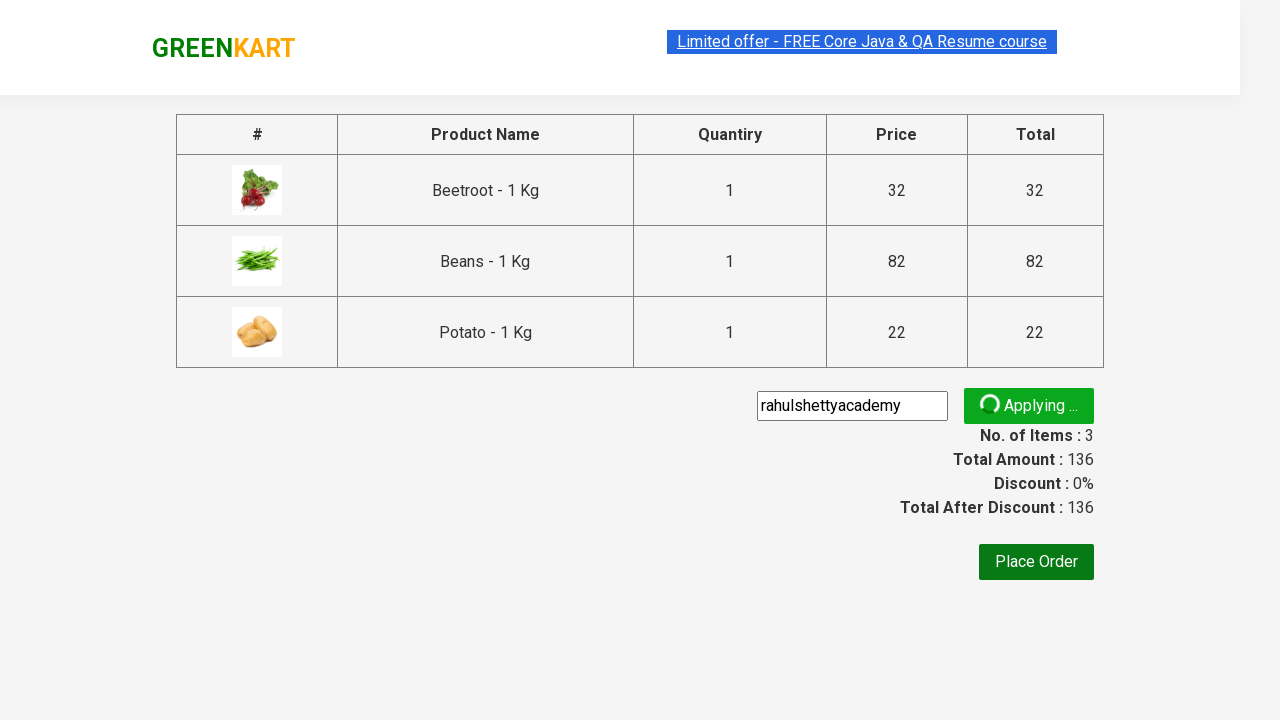

Promo validation message appeared
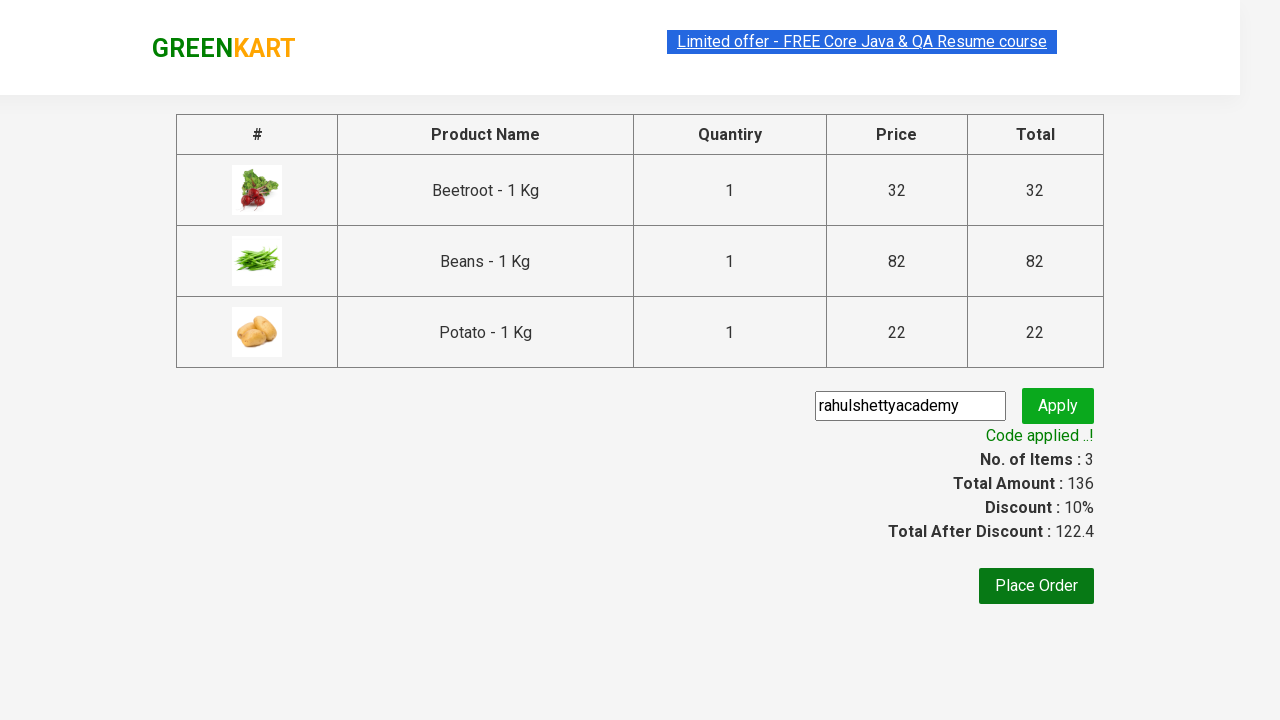

Promo message retrieved: Code applied ..!
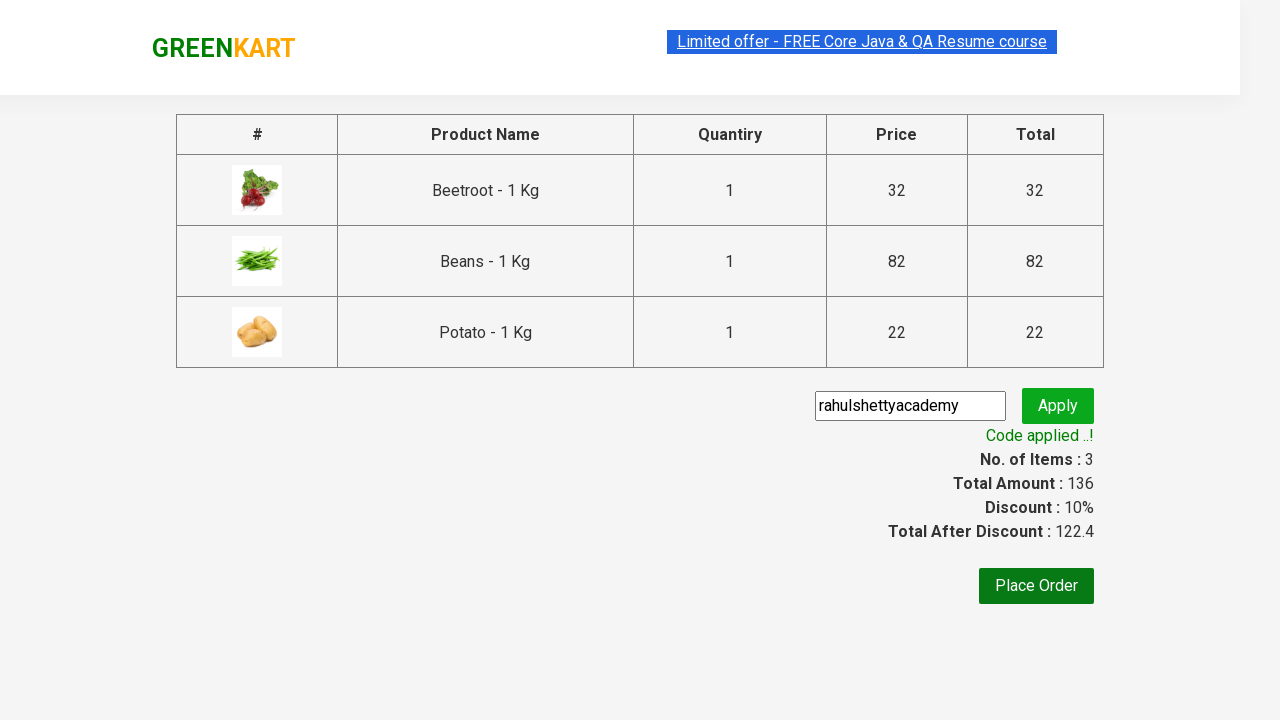

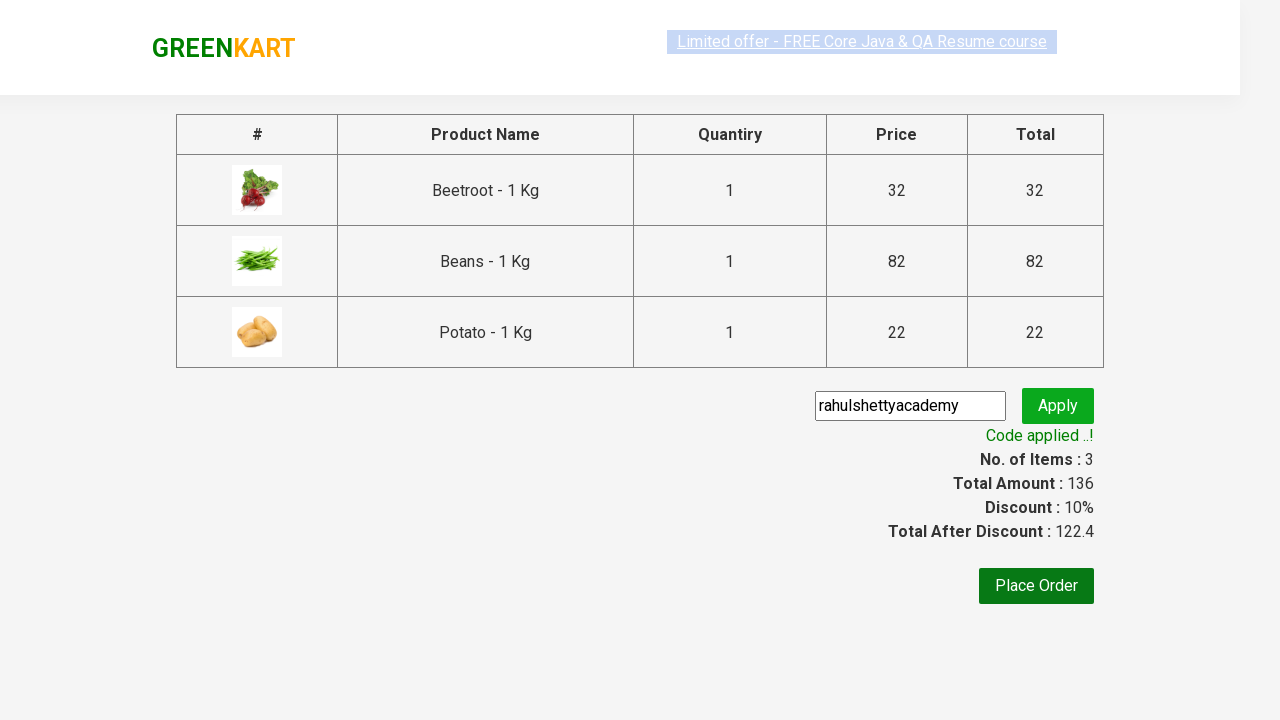